Tests JavaScript-based scrolling on the Selenium downloads page by scrolling down 3000 pixels and then scrolling back up 3000 pixels

Starting URL: https://www.selenium.dev/downloads/

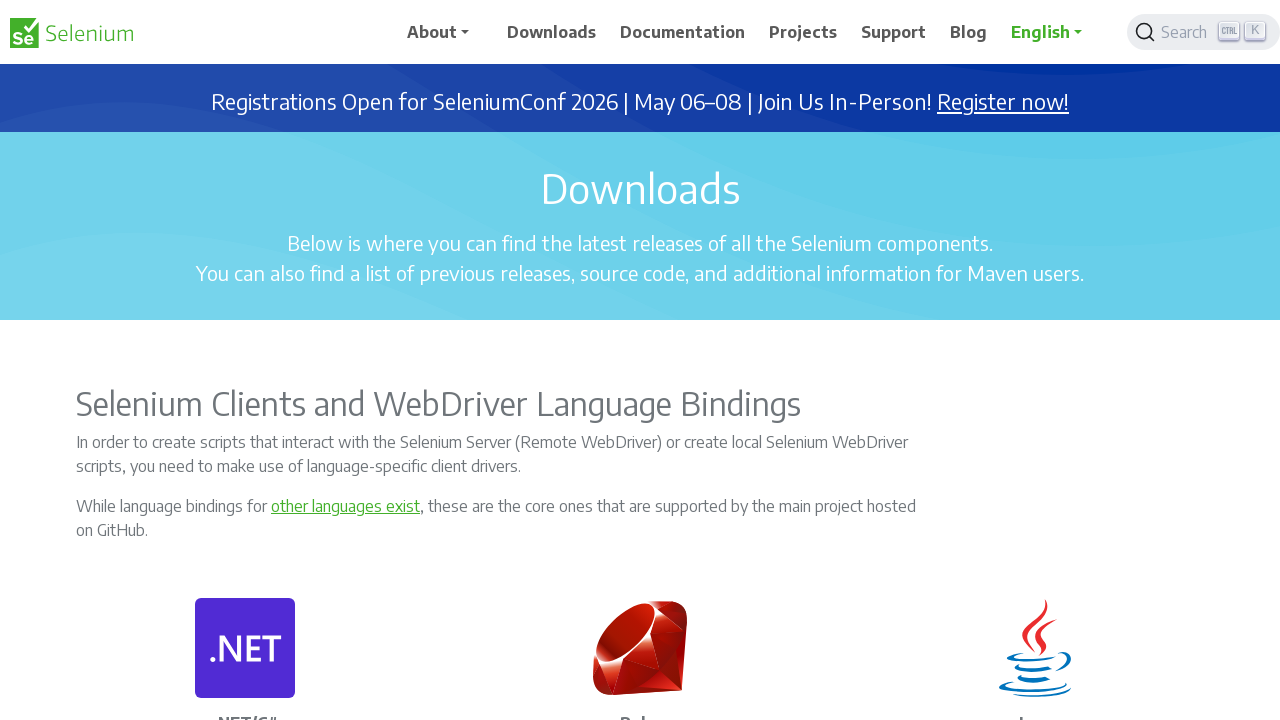

Scrolled down 3000 pixels using JavaScript
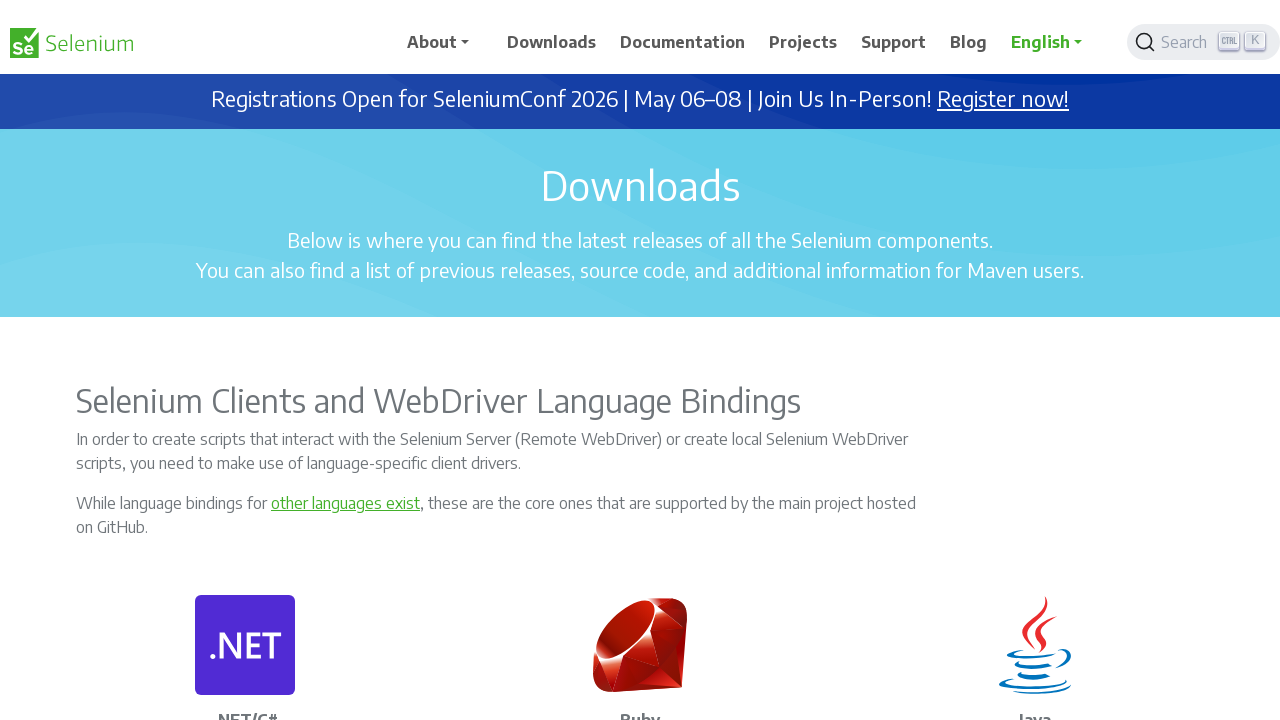

Waited 1000ms for scroll to complete
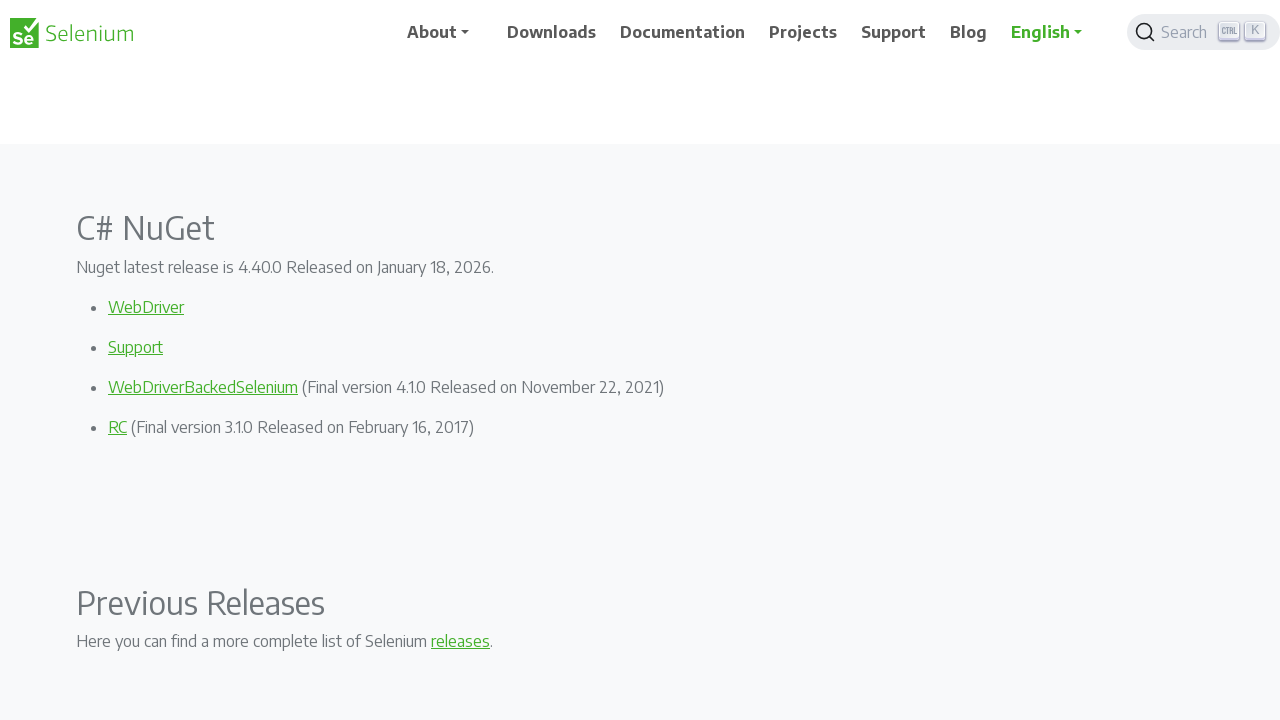

Scrolled back up 3000 pixels using JavaScript
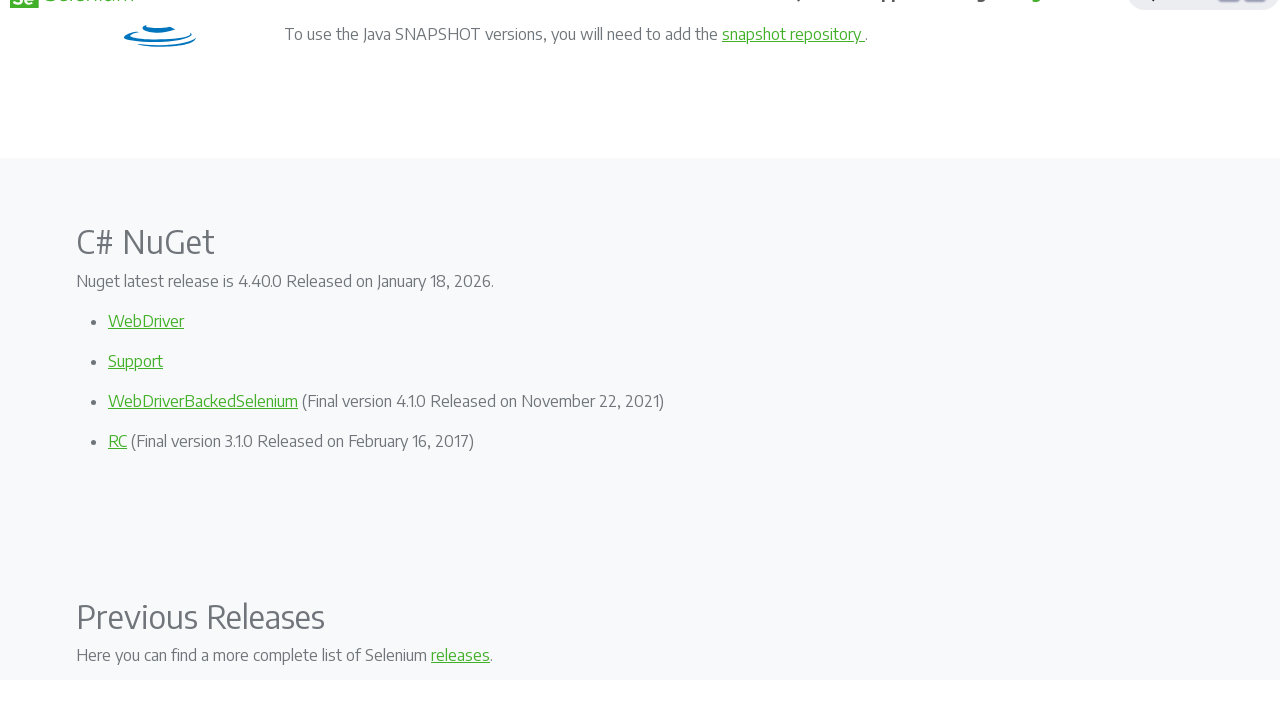

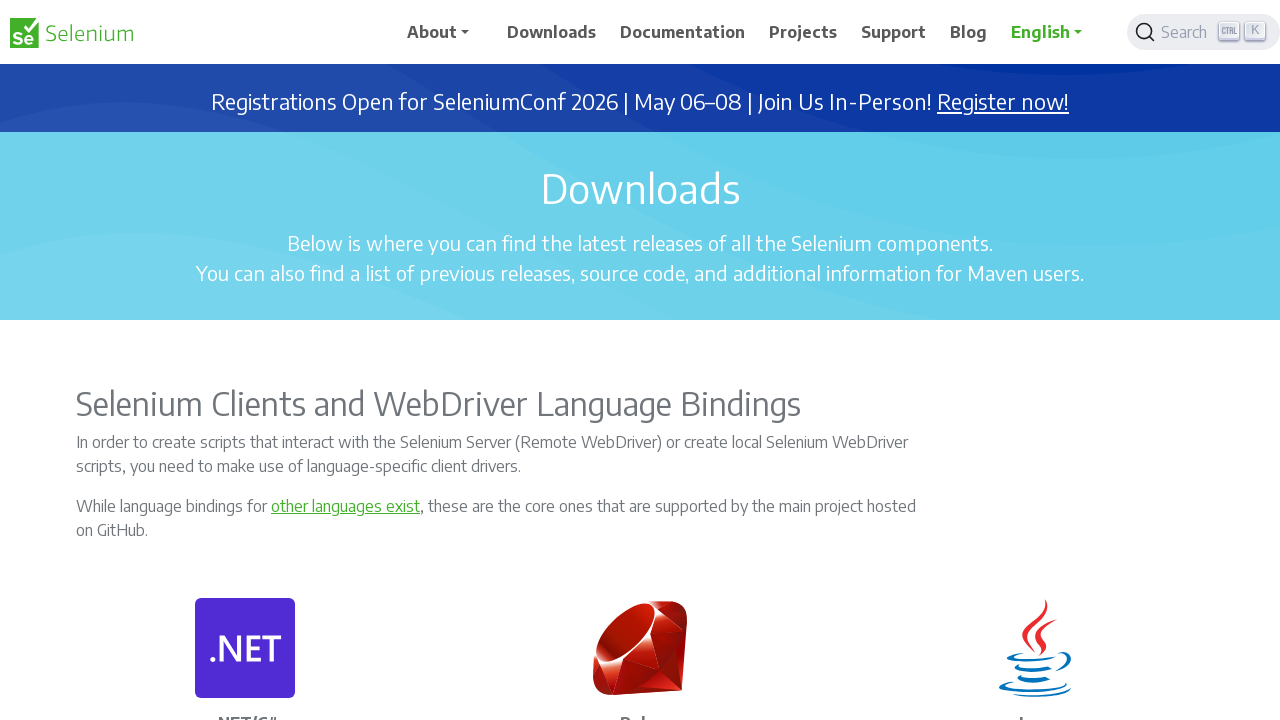